Navigates to an automation practice website, clicks on a demo table link, waits for a table to load, and interacts with the table element.

Starting URL: http://automationbykrishna.com/

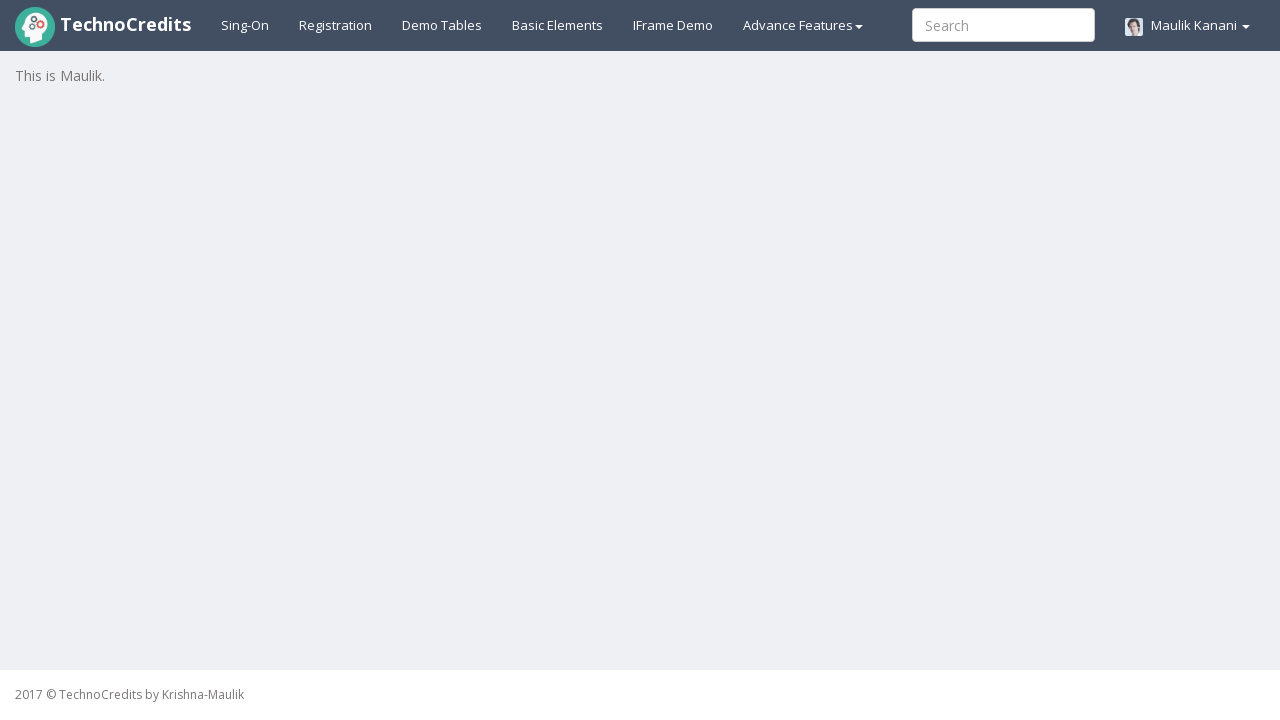

Clicked on demo table link at (442, 25) on xpath=//*[@id='demotable']
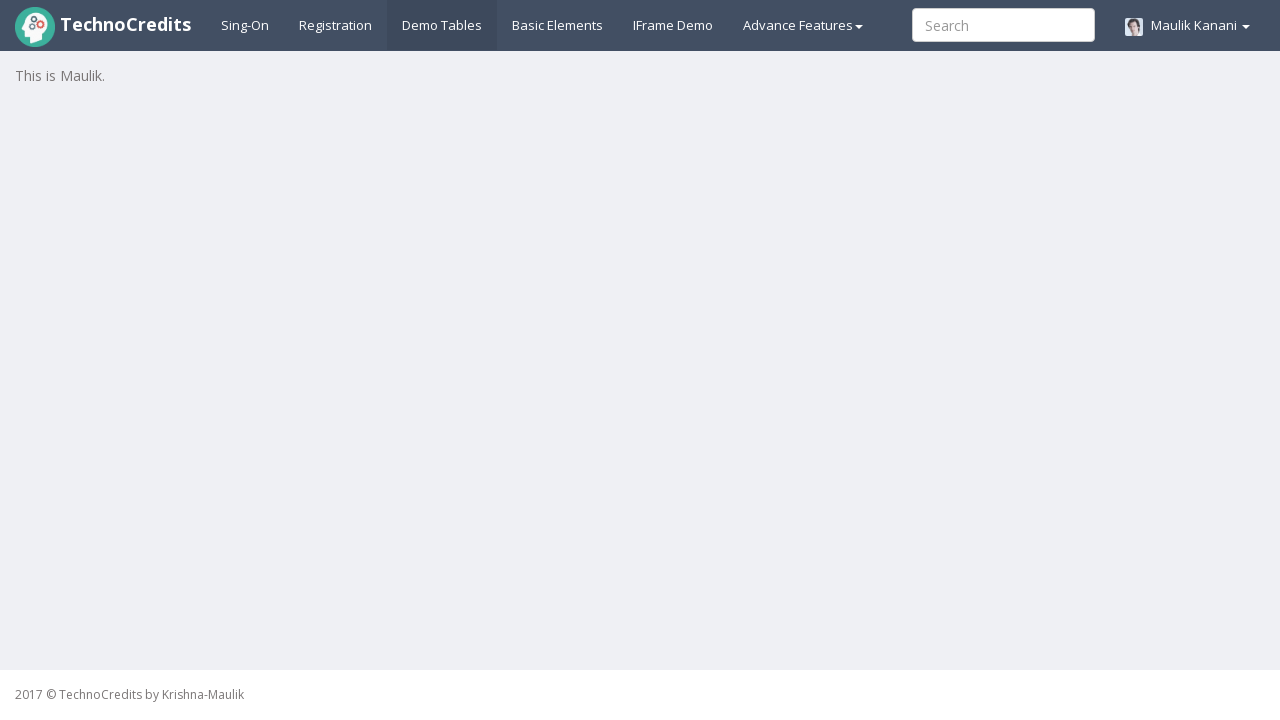

Table with class 'table' became visible
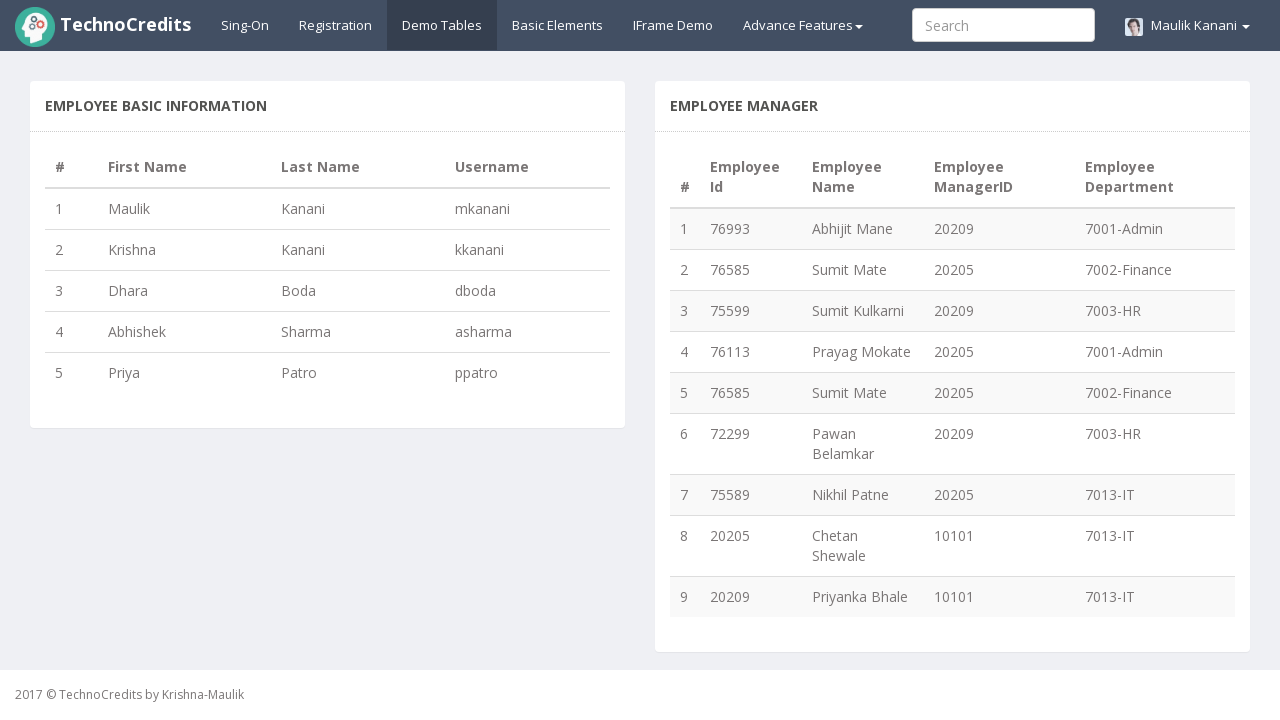

Clicked on the visible table element at (328, 270) on table.table
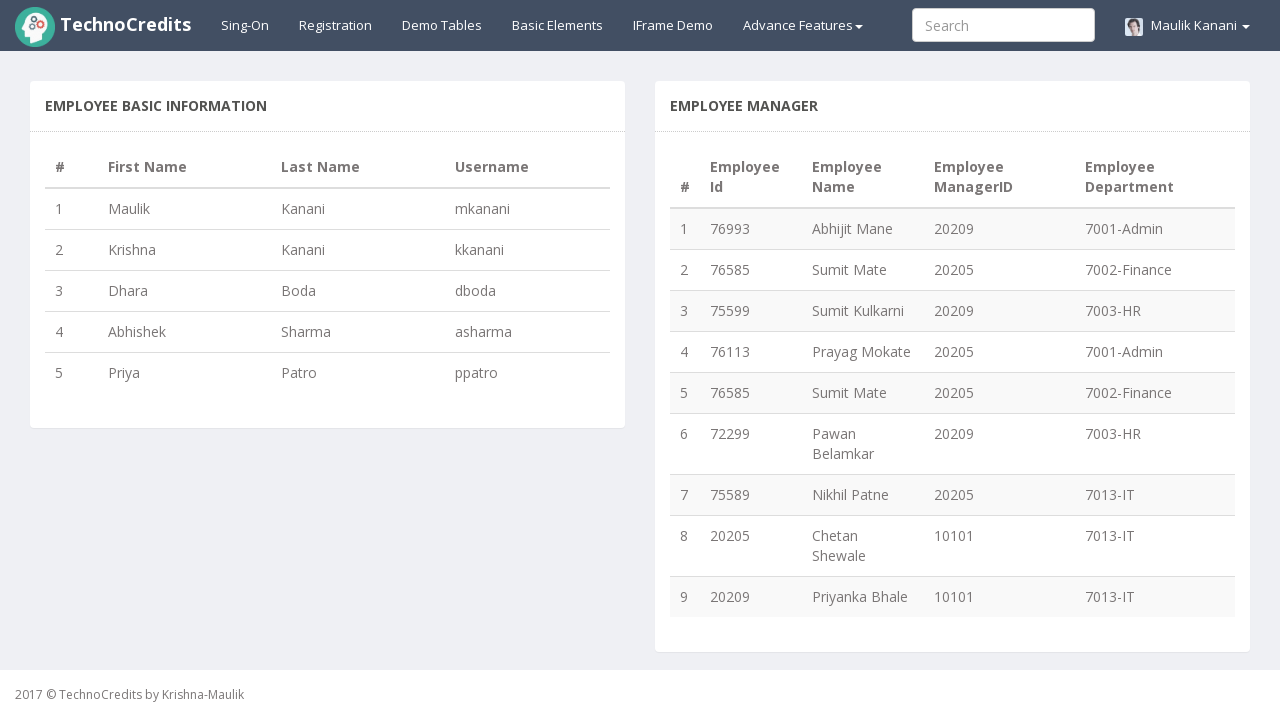

Table with id 'table1' inside panel-body div loaded and became visible
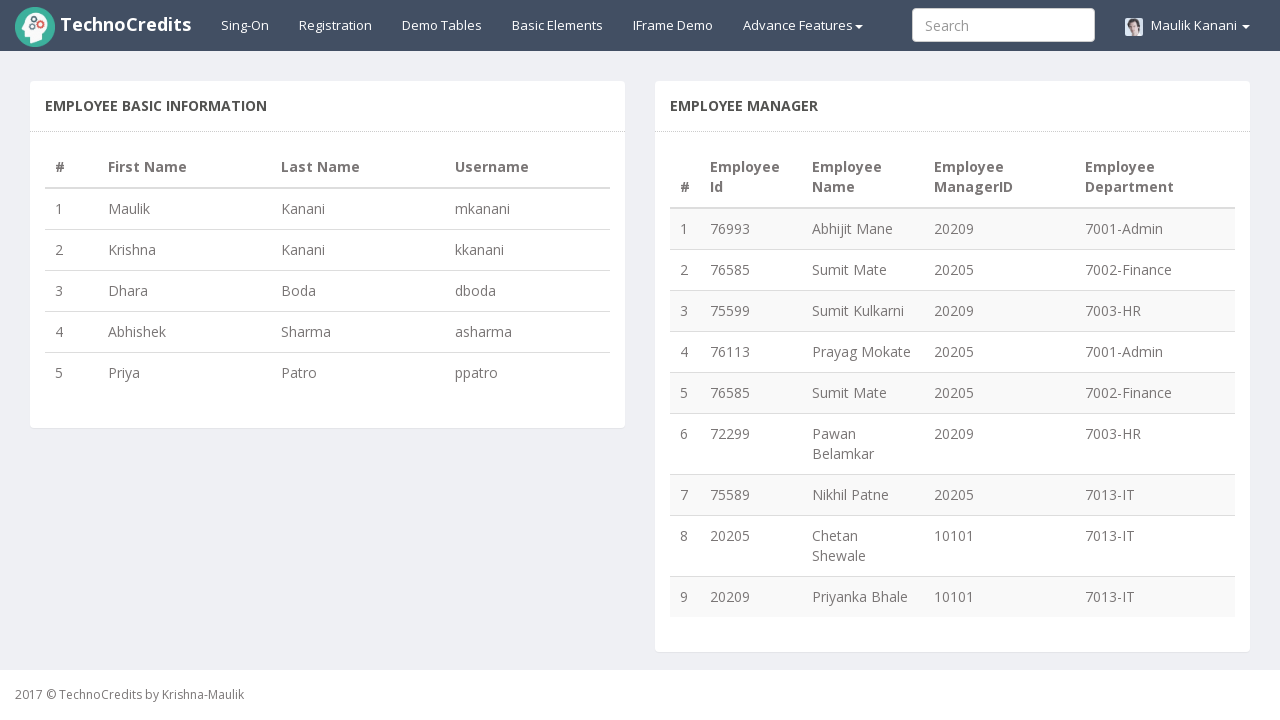

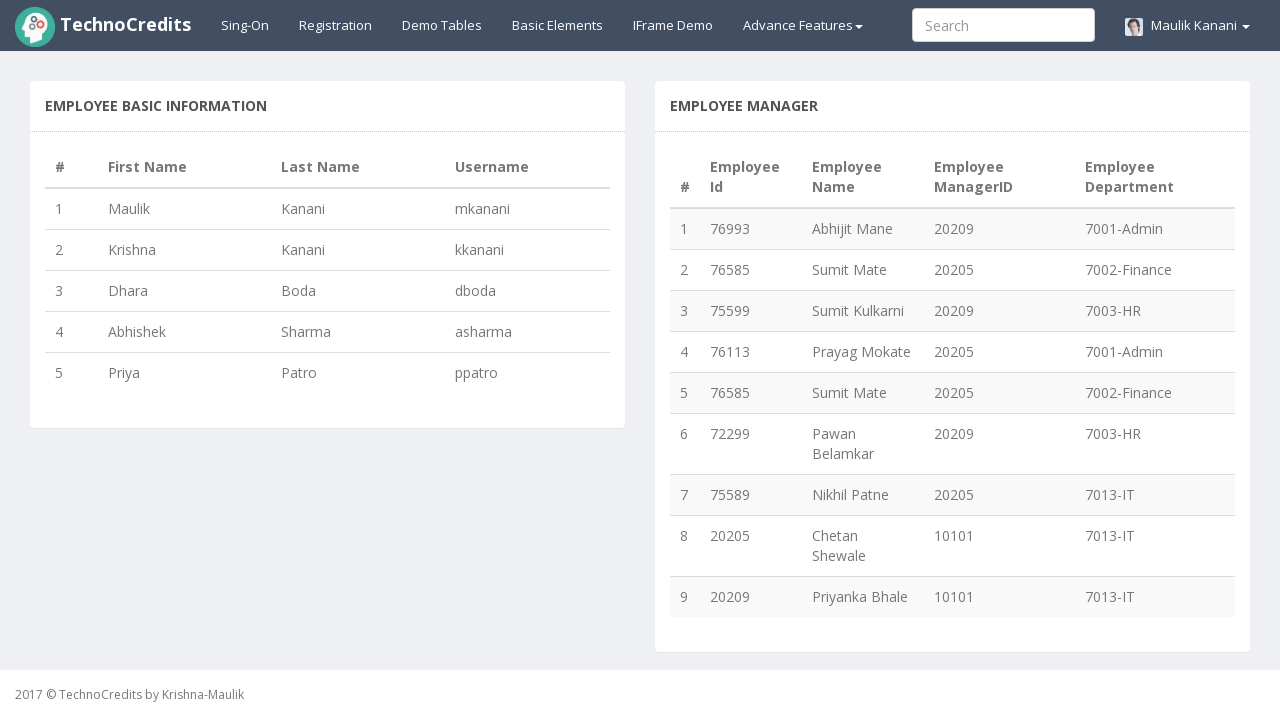